Tests tooltip display functionality by hovering over an age input field and verifying the tooltip content appears

Starting URL: https://automationfc.github.io/jquery-tooltip/

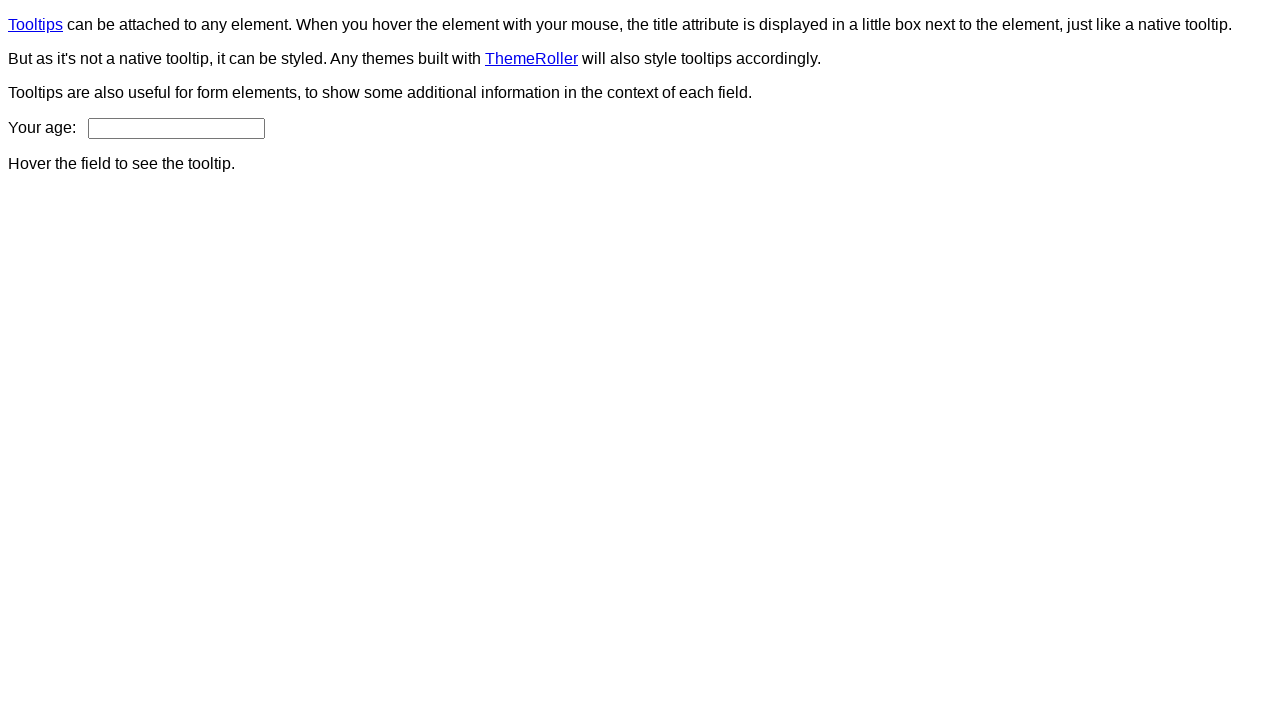

Hovered over age input field to trigger tooltip at (176, 128) on input#age
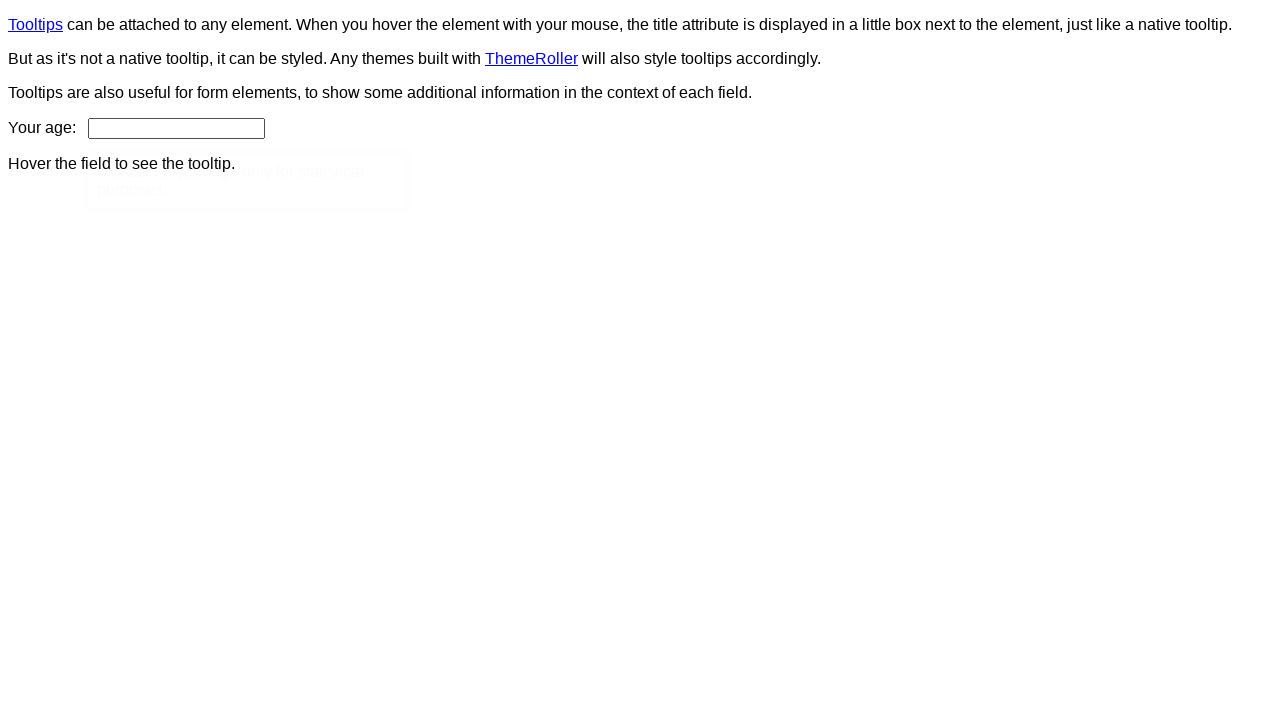

Tooltip appeared and became visible
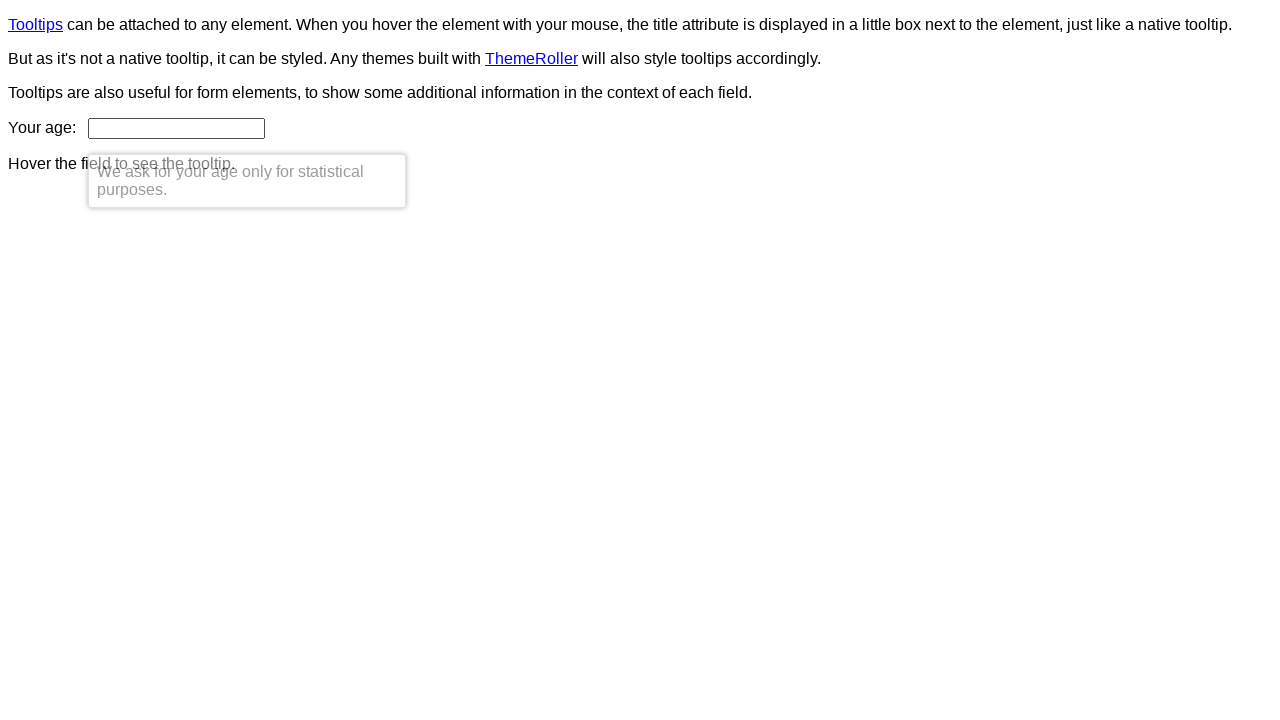

Verified tooltip content: 'We ask for your age only for statistical purposes.'
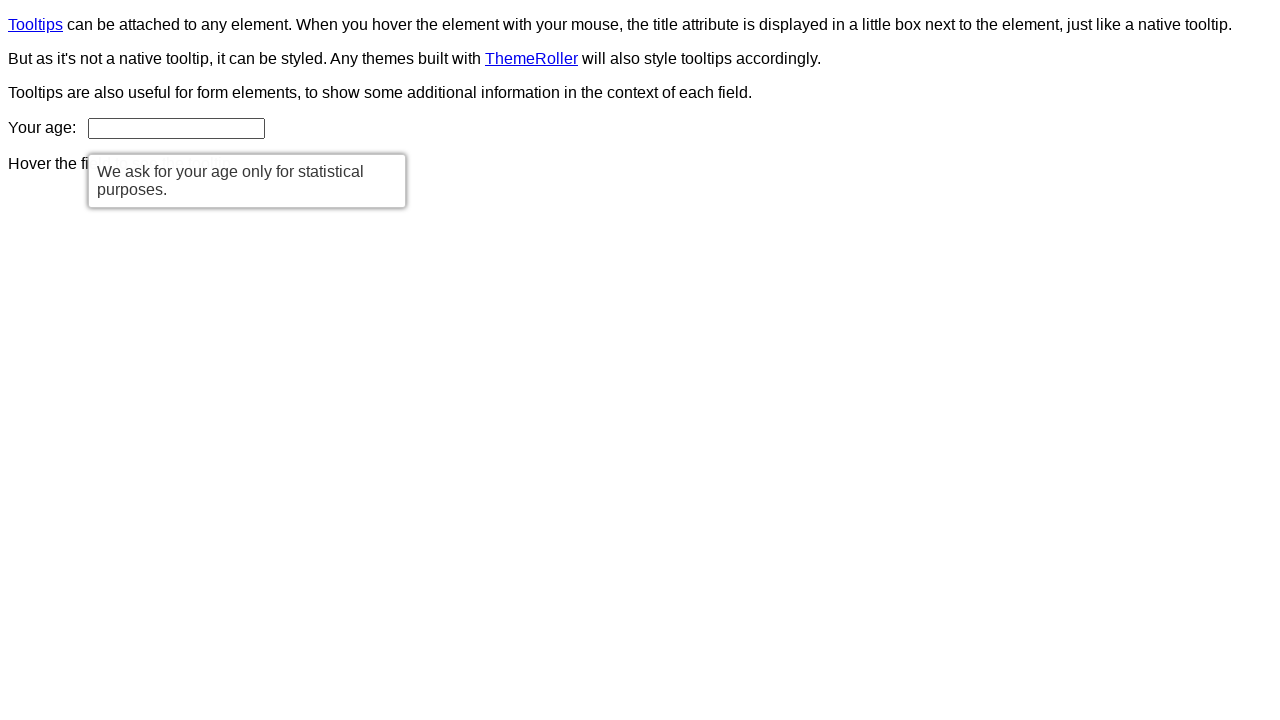

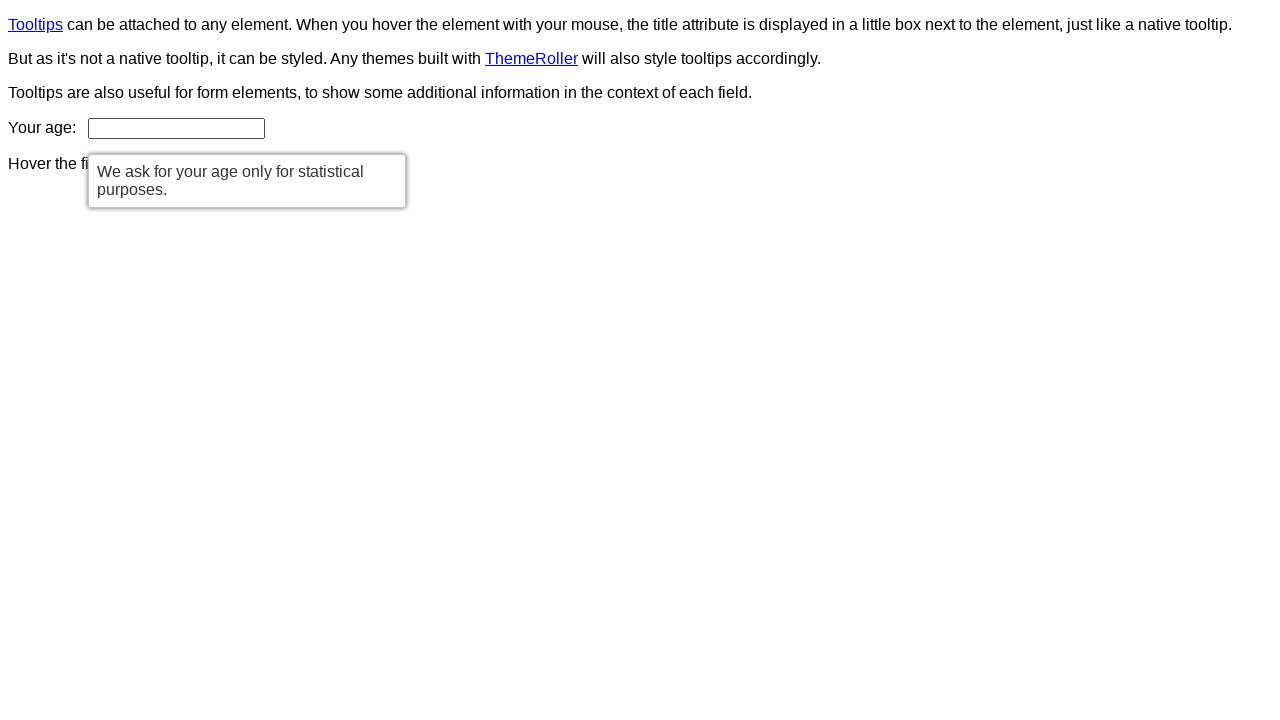